Tests the About Us link by clicking it and verifying the URL contains "about-us"

Starting URL: https://vytrack.com/

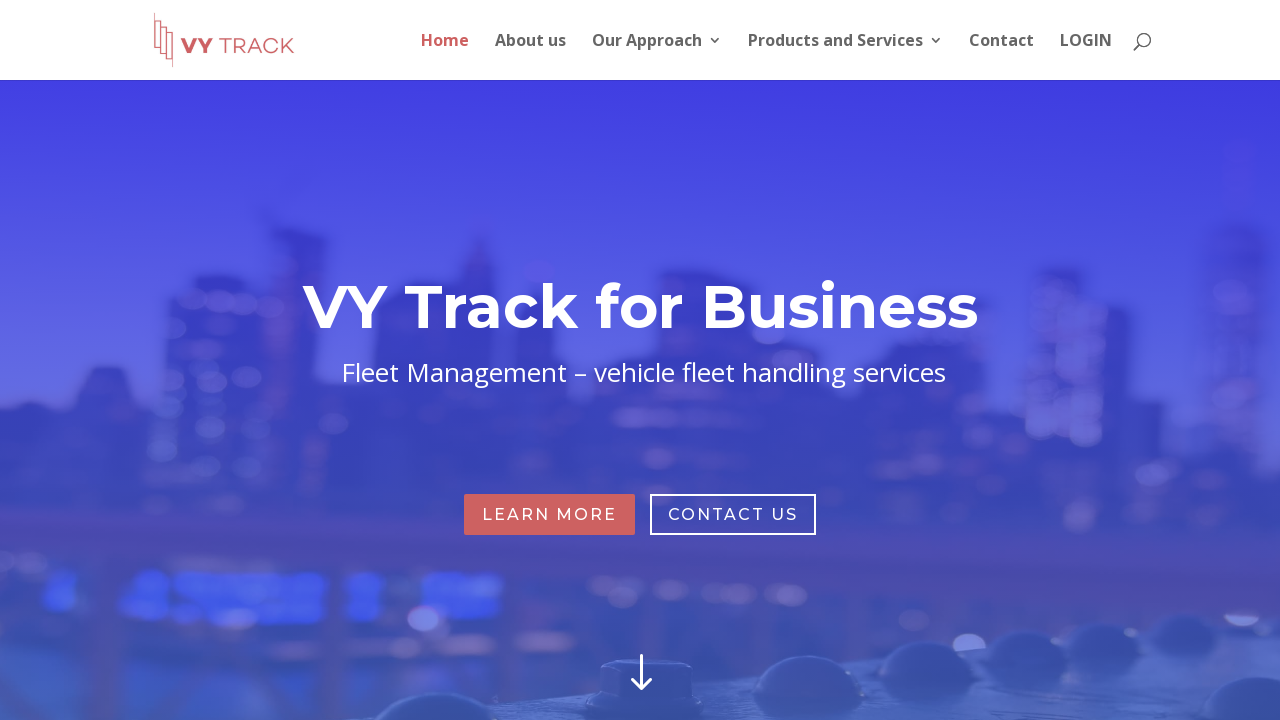

Clicked the About Us link at (530, 56) on (//a[@href='https://vytrack.com/about-us/'])[1]
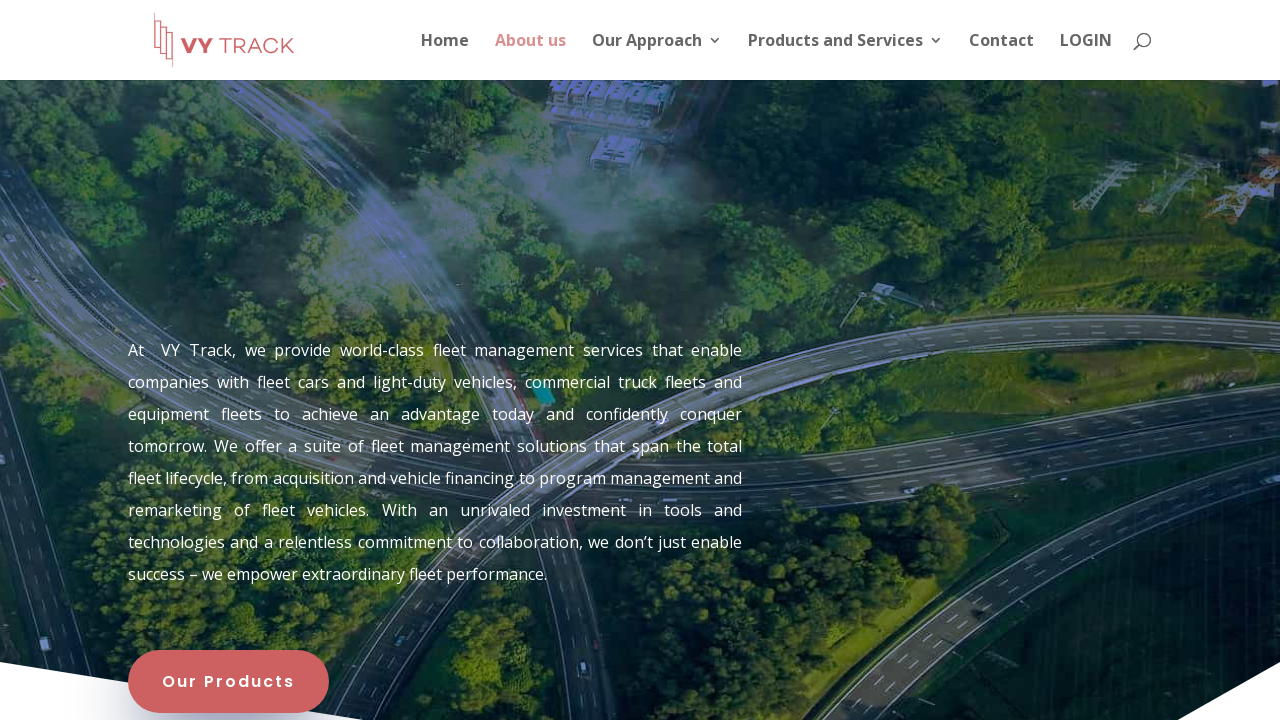

Page navigation completed and loaded
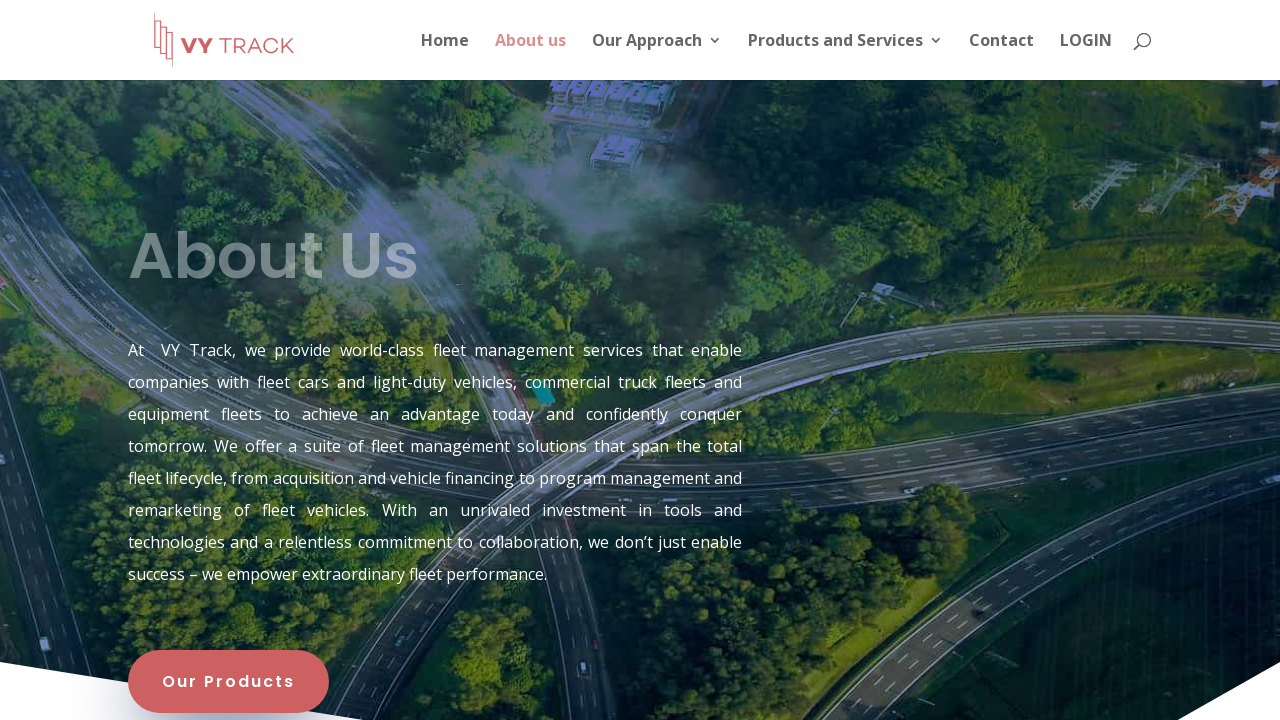

Verified that current URL contains 'about-us'
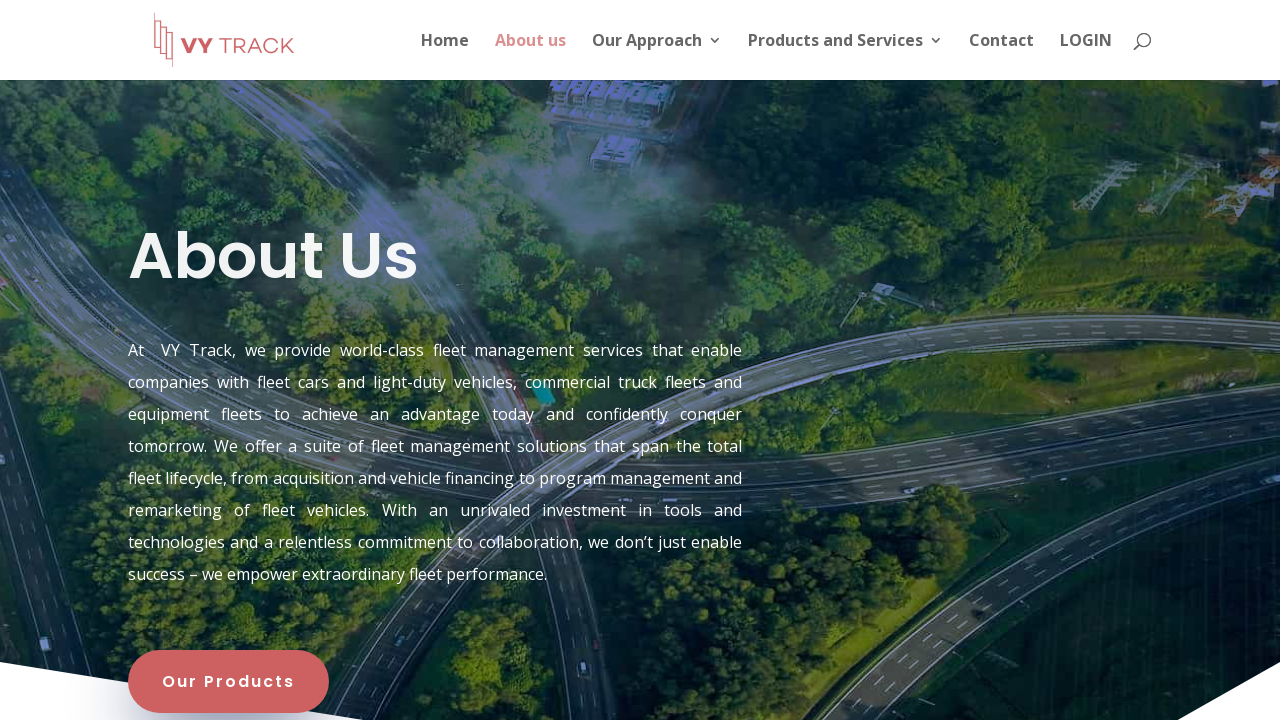

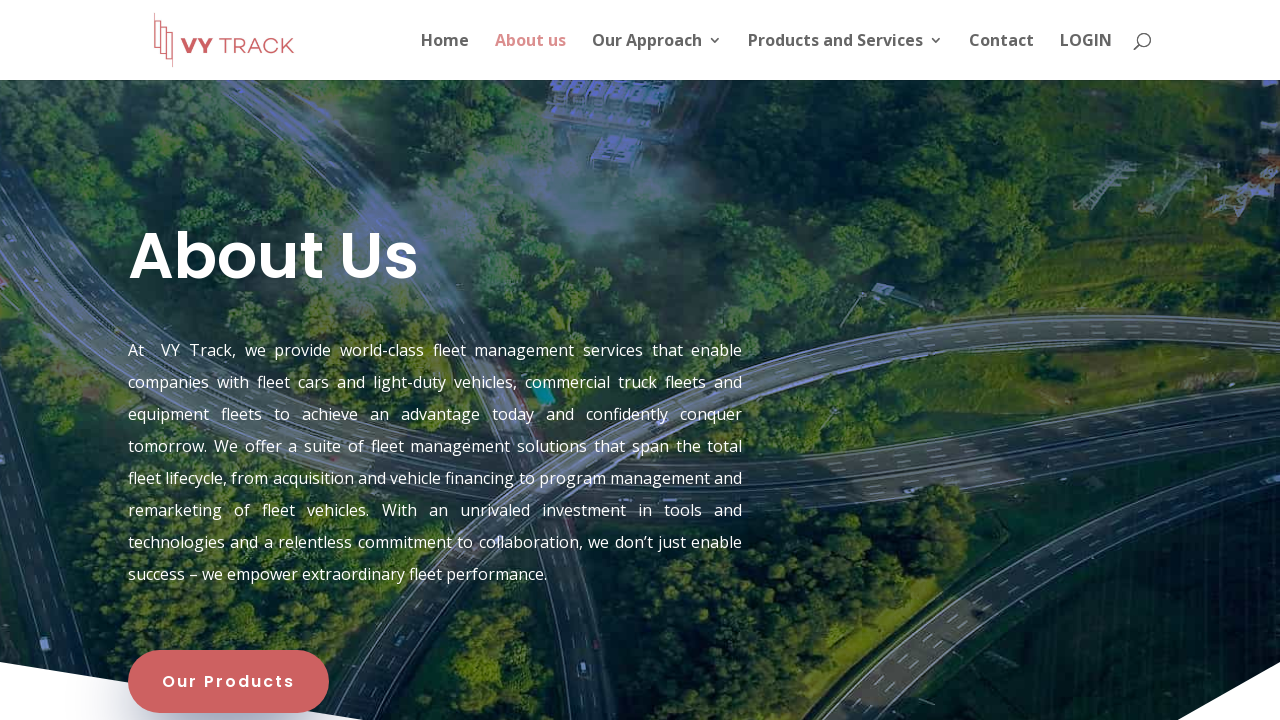